Tests clearing the complete state of all items by checking then unchecking the toggle all

Starting URL: https://demo.playwright.dev/todomvc

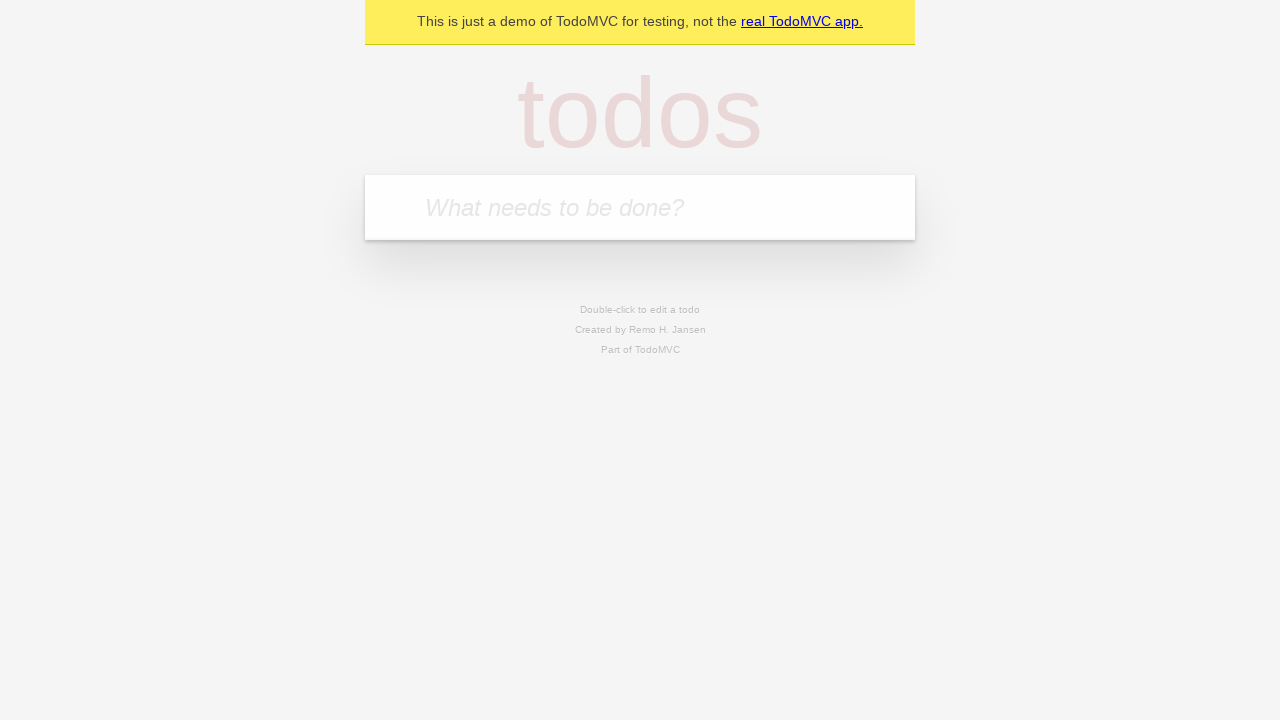

Filled todo input with 'buy food' on internal:attr=[placeholder="What needs to be done?"i]
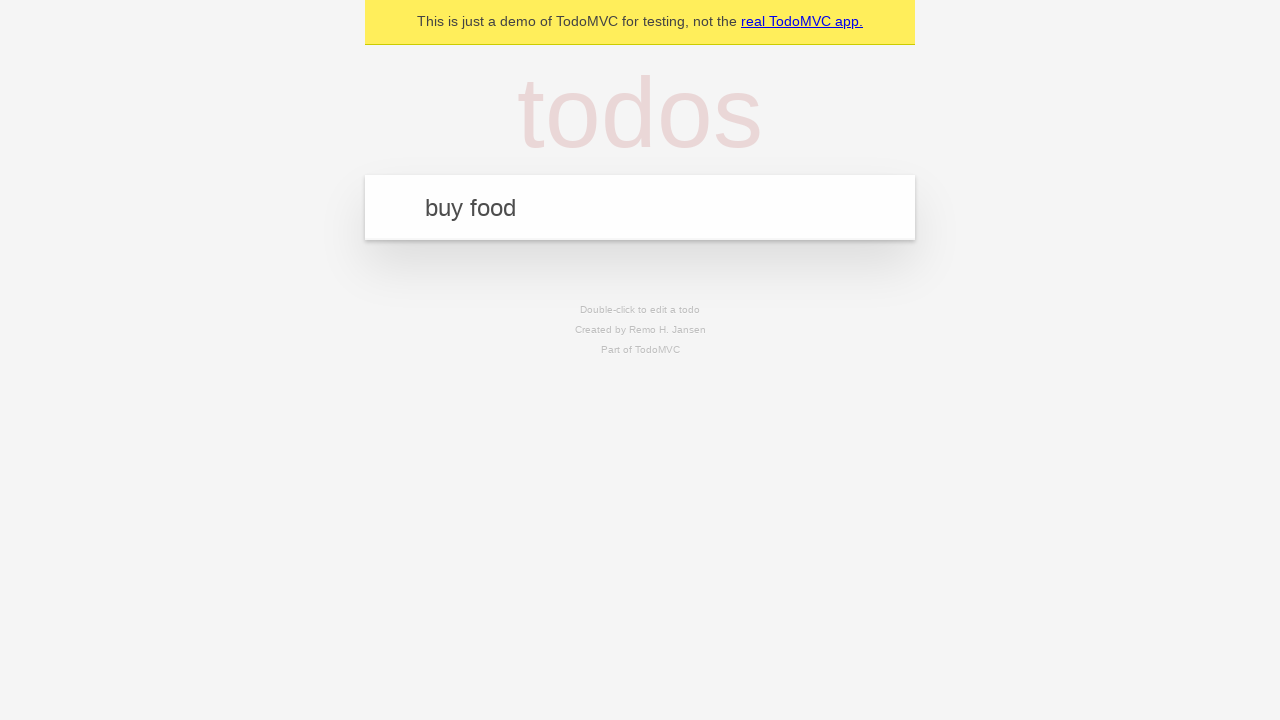

Pressed Enter to create todo 'buy food' on internal:attr=[placeholder="What needs to be done?"i]
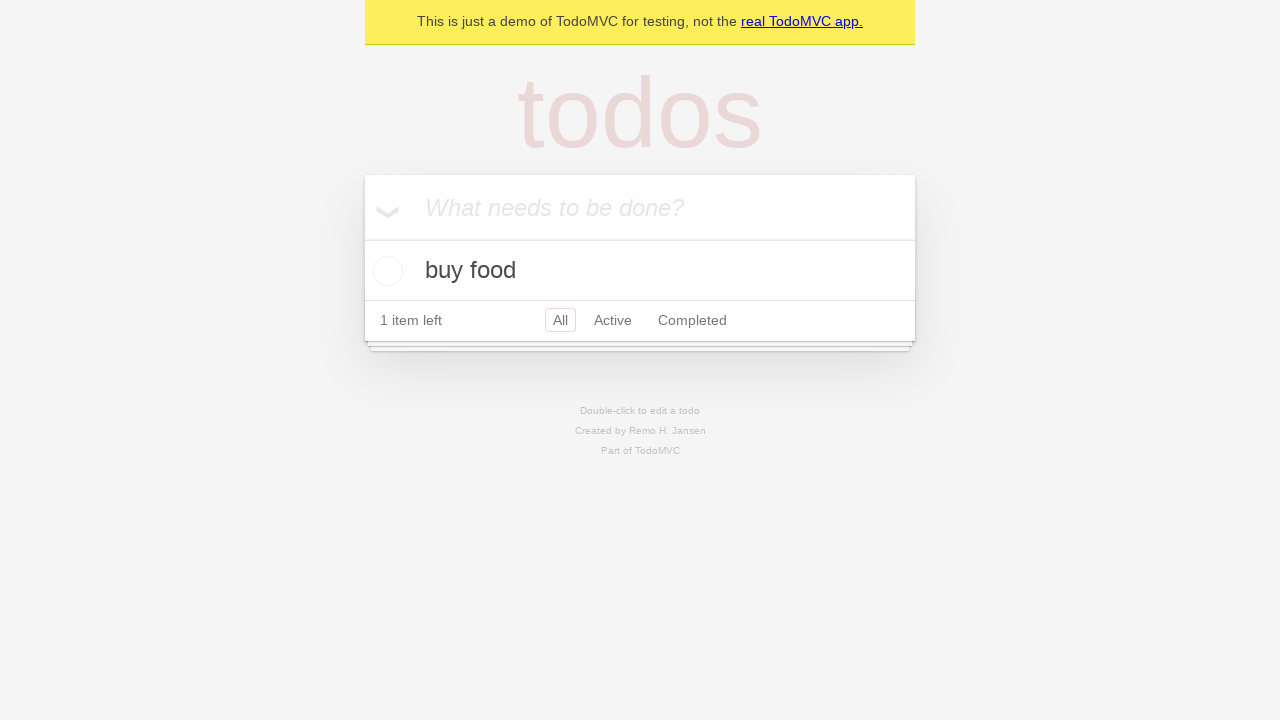

Filled todo input with 'watch show' on internal:attr=[placeholder="What needs to be done?"i]
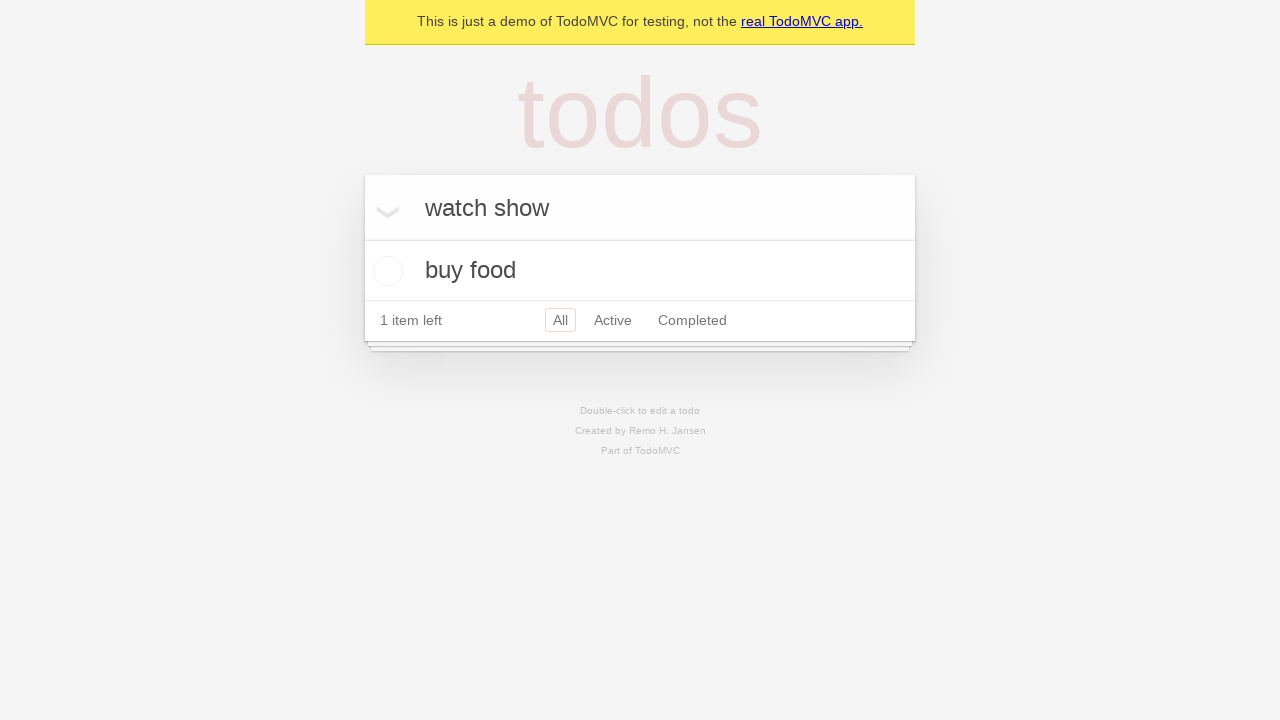

Pressed Enter to create todo 'watch show' on internal:attr=[placeholder="What needs to be done?"i]
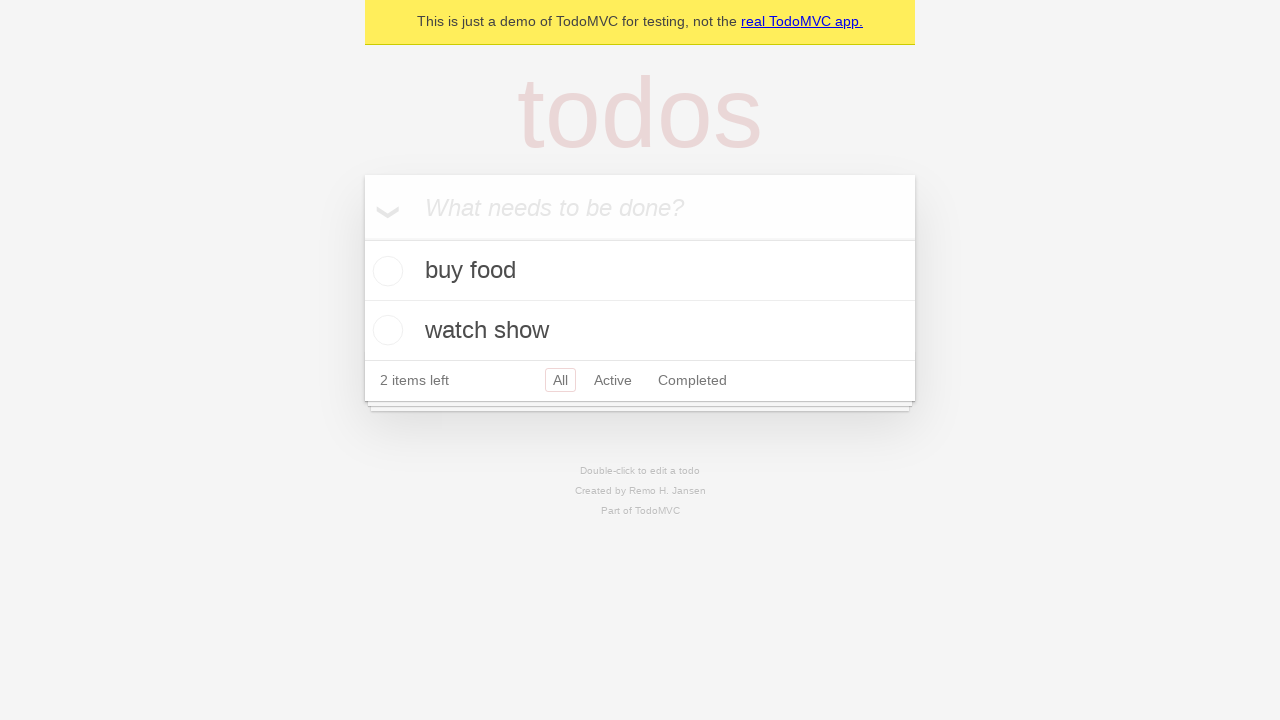

Filled todo input with 'cook dinner' on internal:attr=[placeholder="What needs to be done?"i]
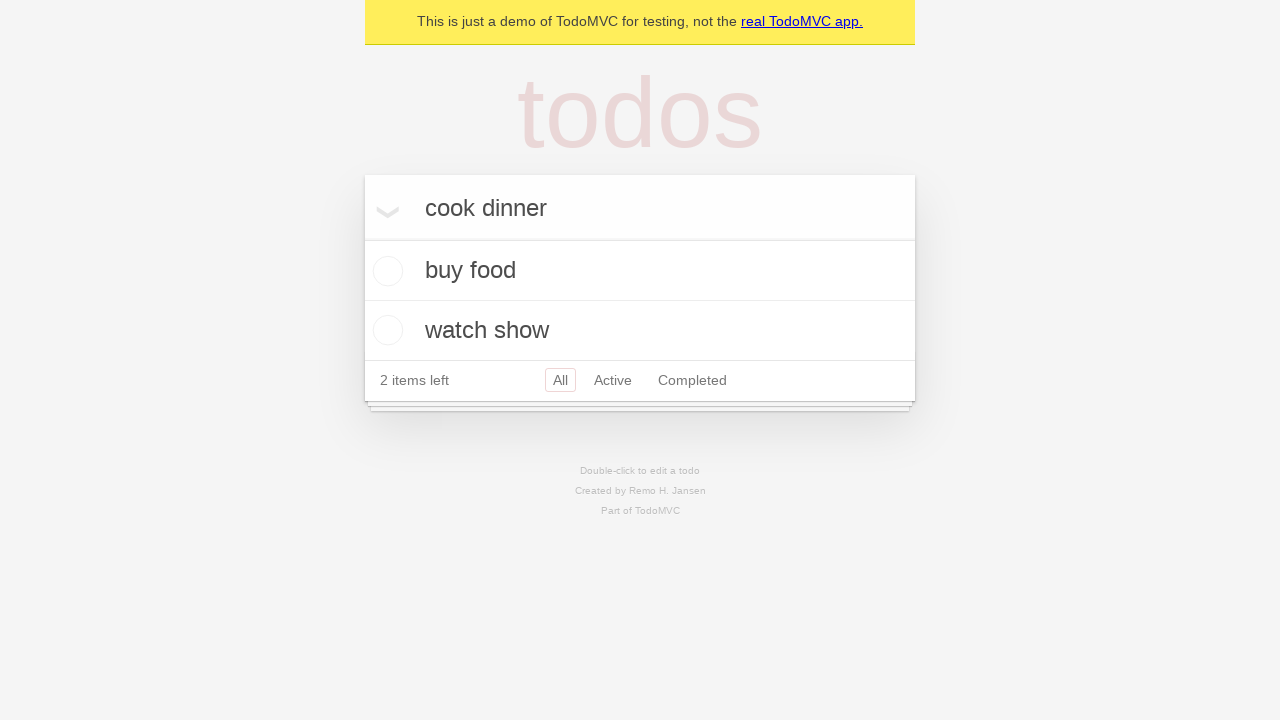

Pressed Enter to create todo 'cook dinner' on internal:attr=[placeholder="What needs to be done?"i]
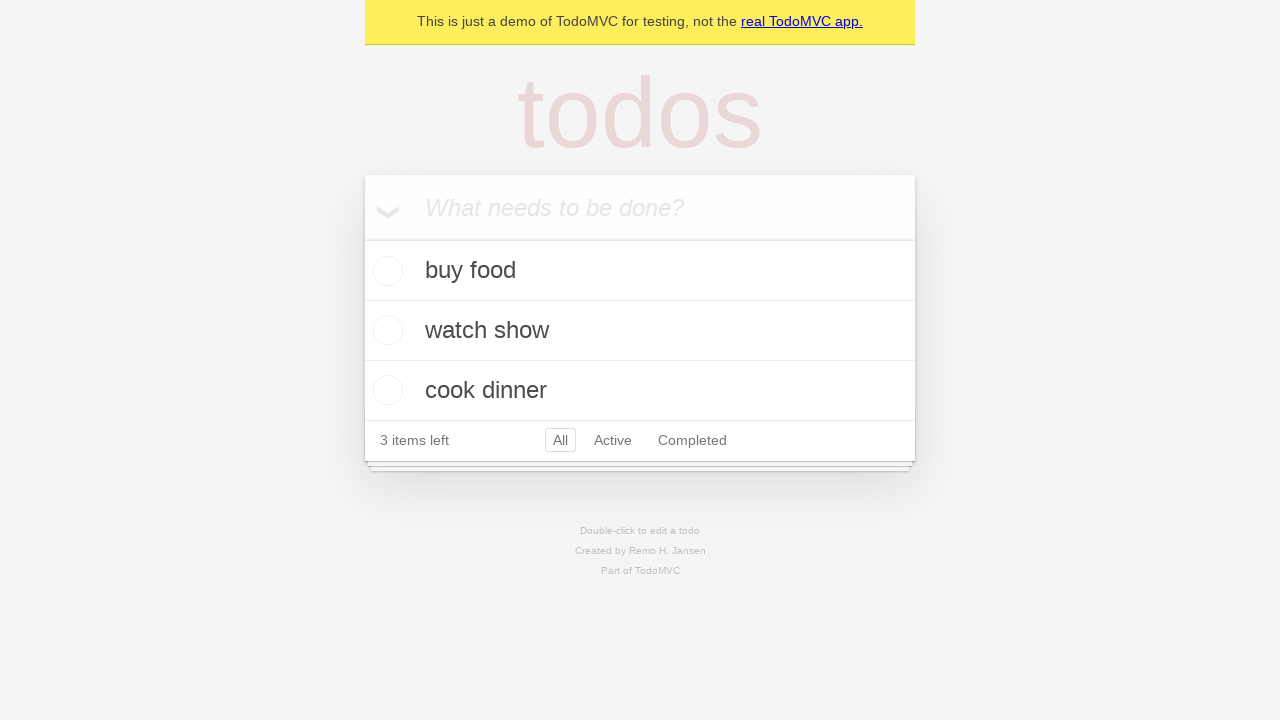

Checked toggle all to mark all items as complete at (362, 238) on internal:label="Mark all as complete"i
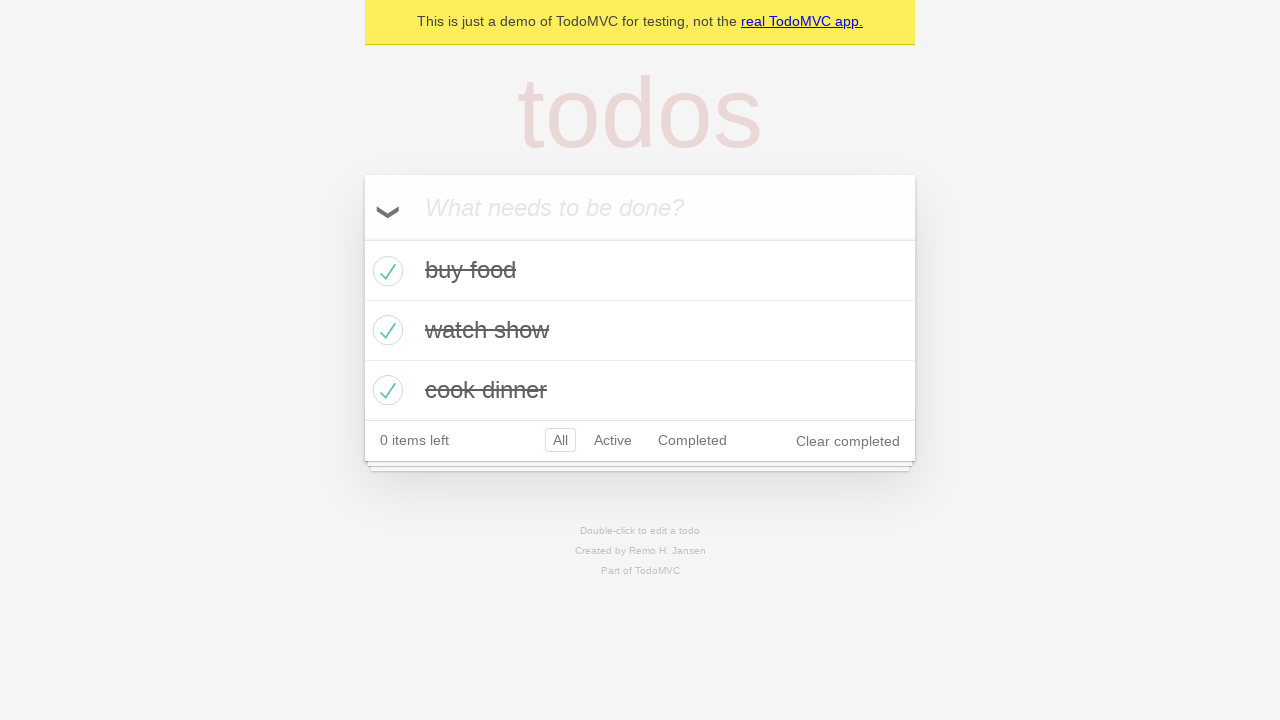

Unchecked toggle all to clear complete state of all items at (362, 238) on internal:label="Mark all as complete"i
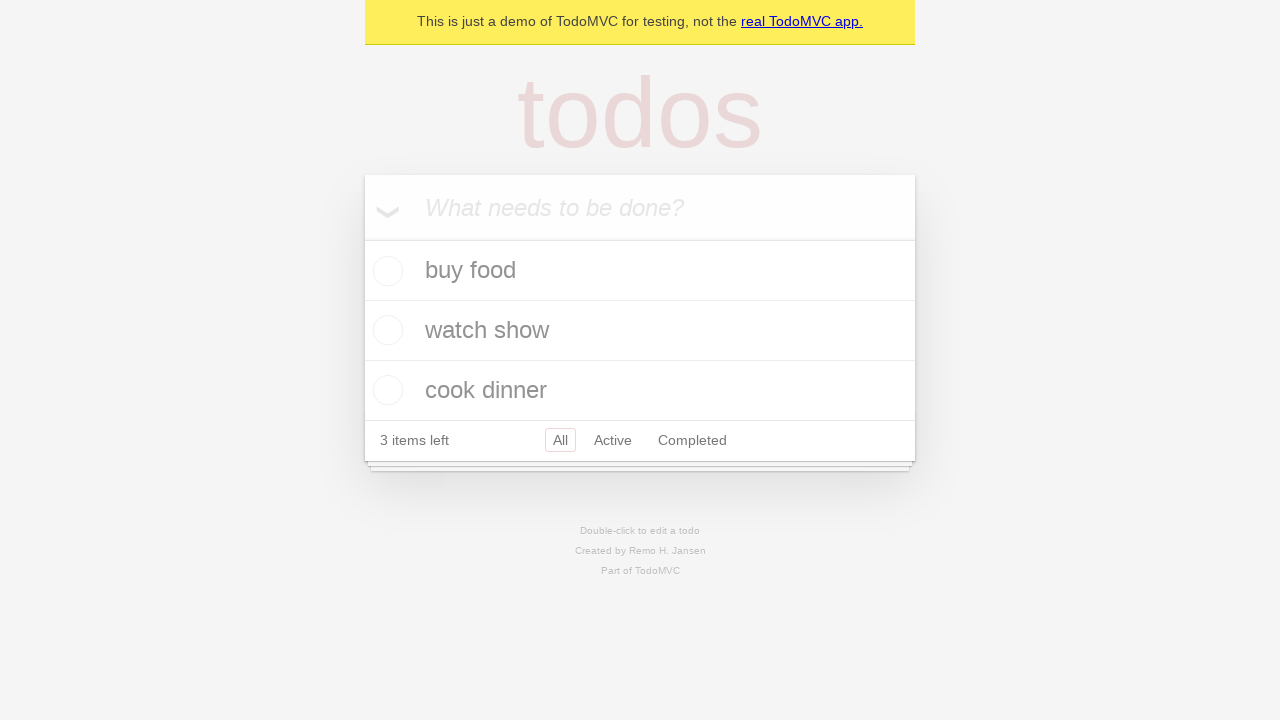

Verified todo items are present and uncompleted
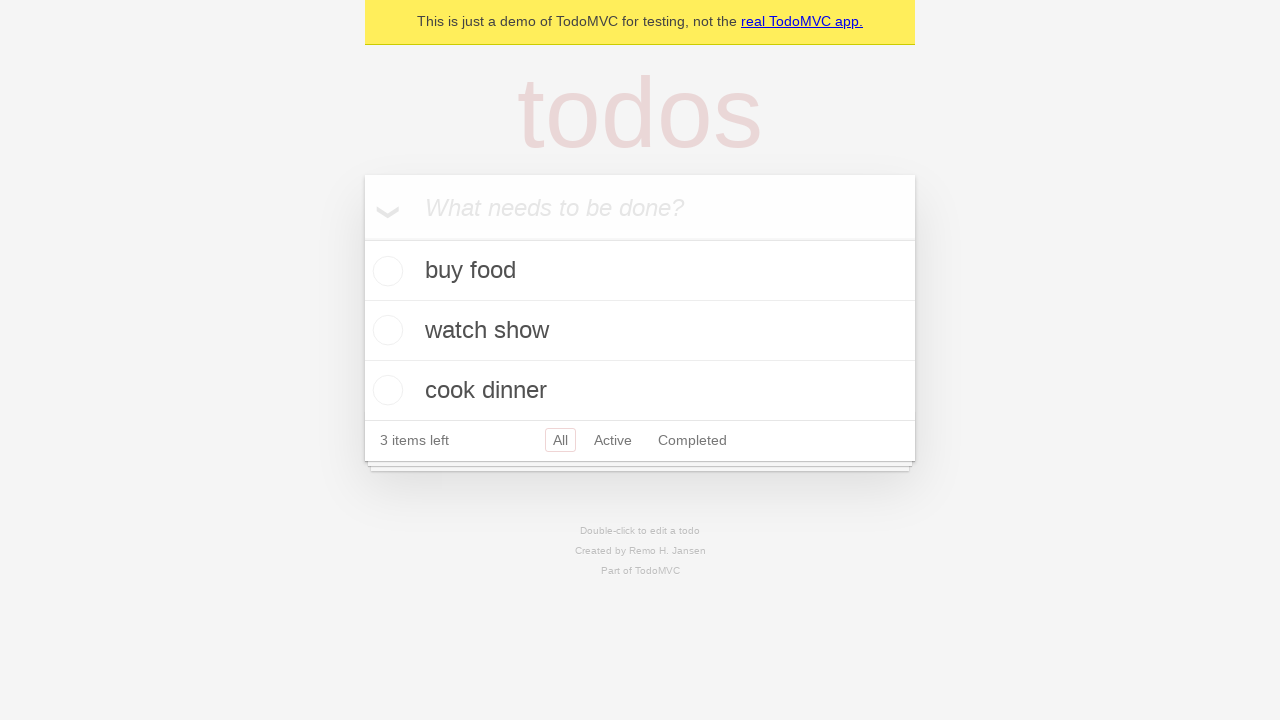

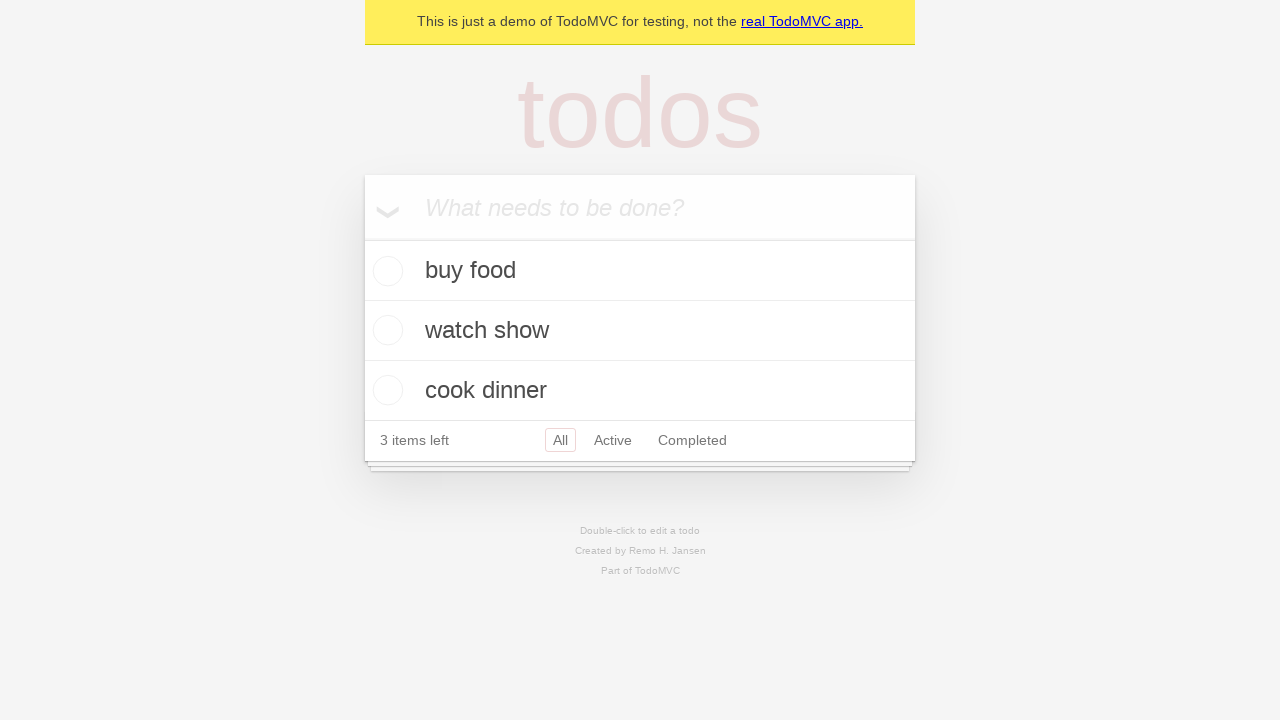